Tests radio button functionality by navigating to Elements section, clicking on Radio Button, and selecting a radio option.

Starting URL: https://www.tutorialspoint.com/selenium/practice/slider.php

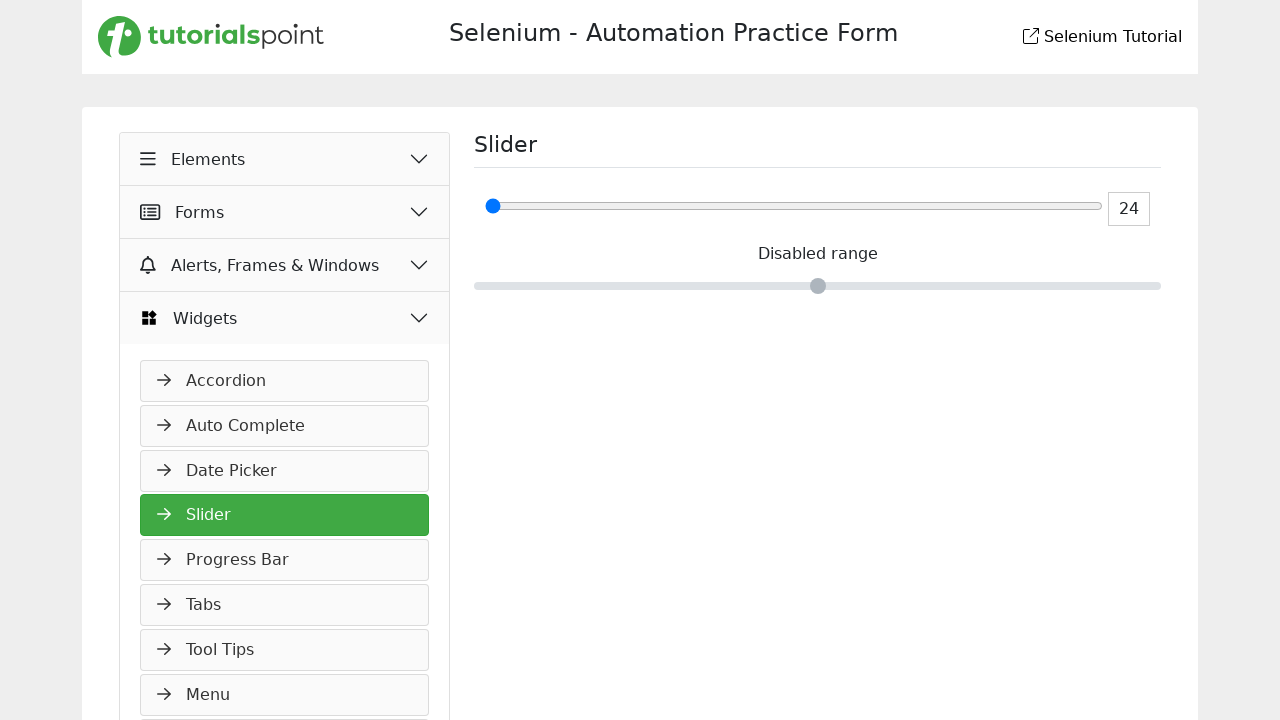

Clicked Elements button at (285, 159) on xpath=//button[normalize-space()='Elements']
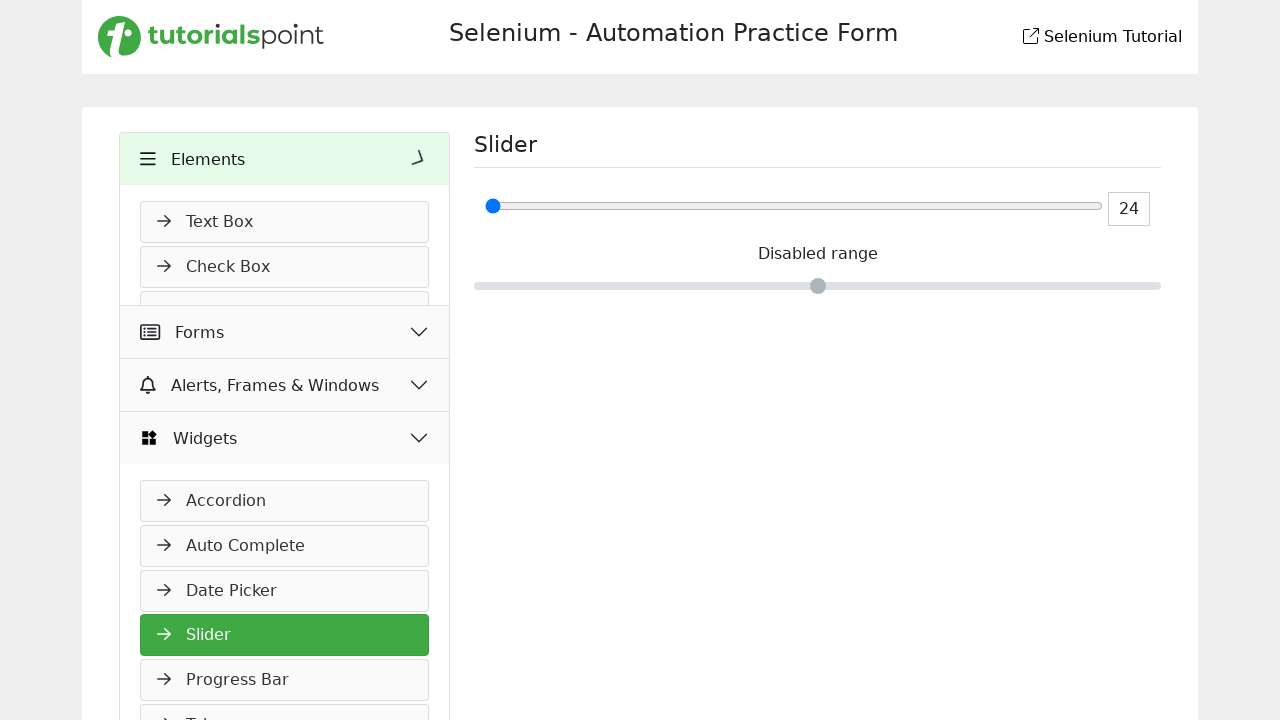

Clicked Radio Button link at (285, 312) on (//a[normalize-space()='Radio Button'])[1]
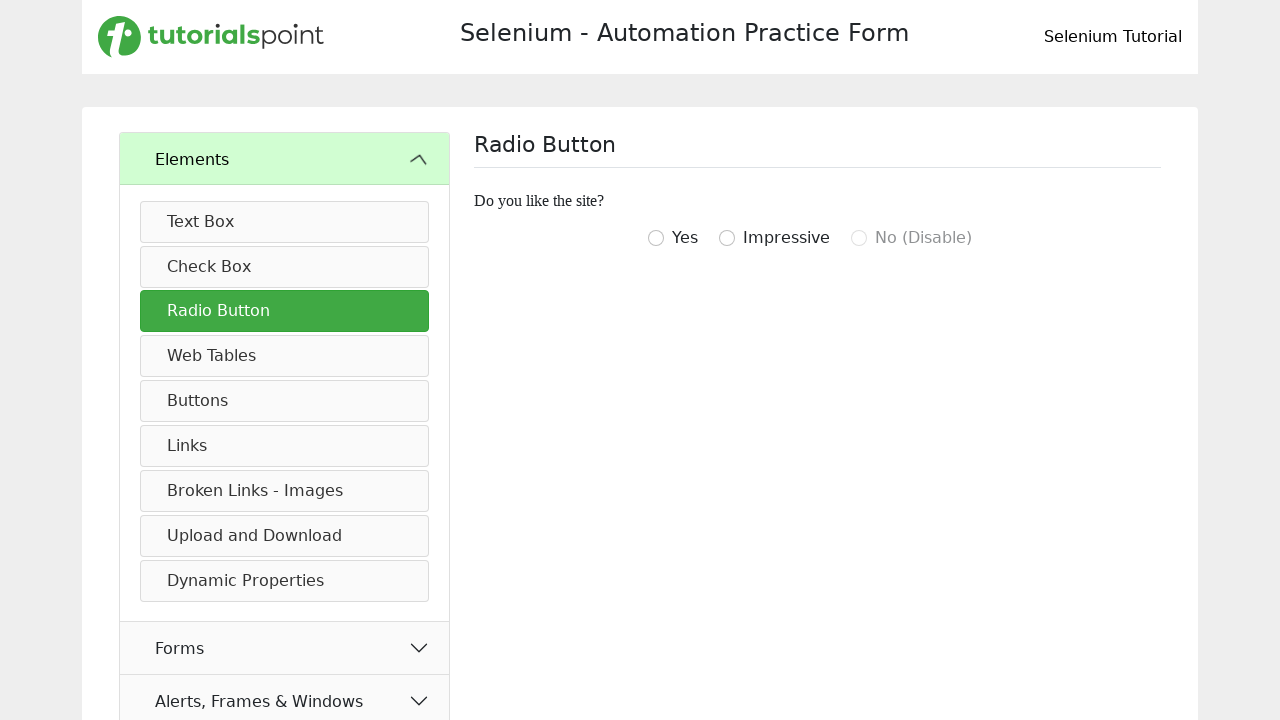

Radio Button page content loaded
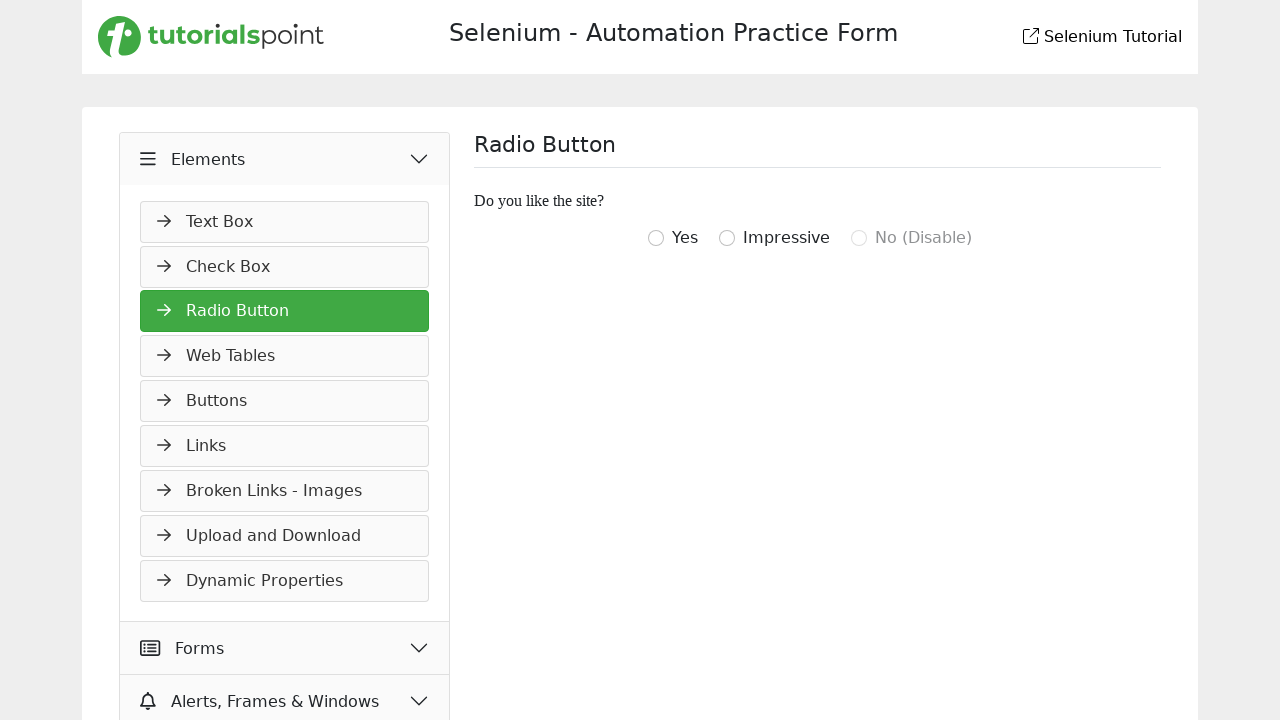

Selected radio button with value 'igottwo' at (656, 238) on xpath=//input[@value='igottwo']
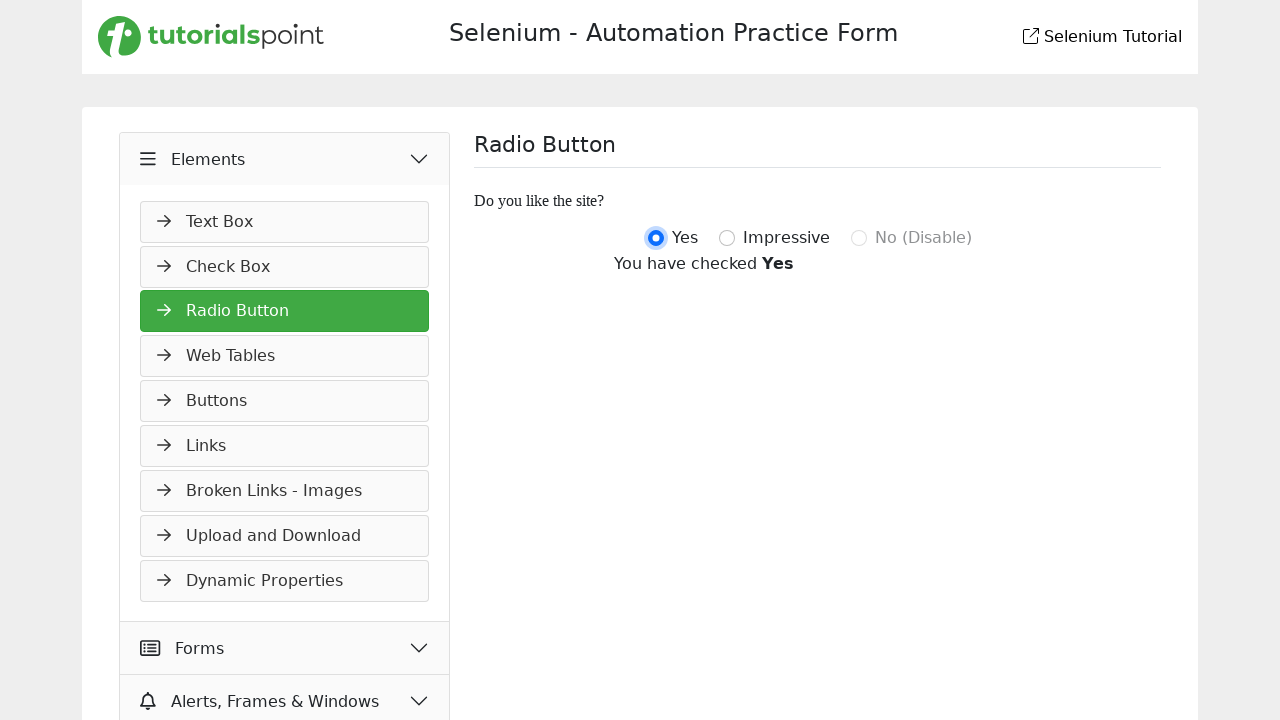

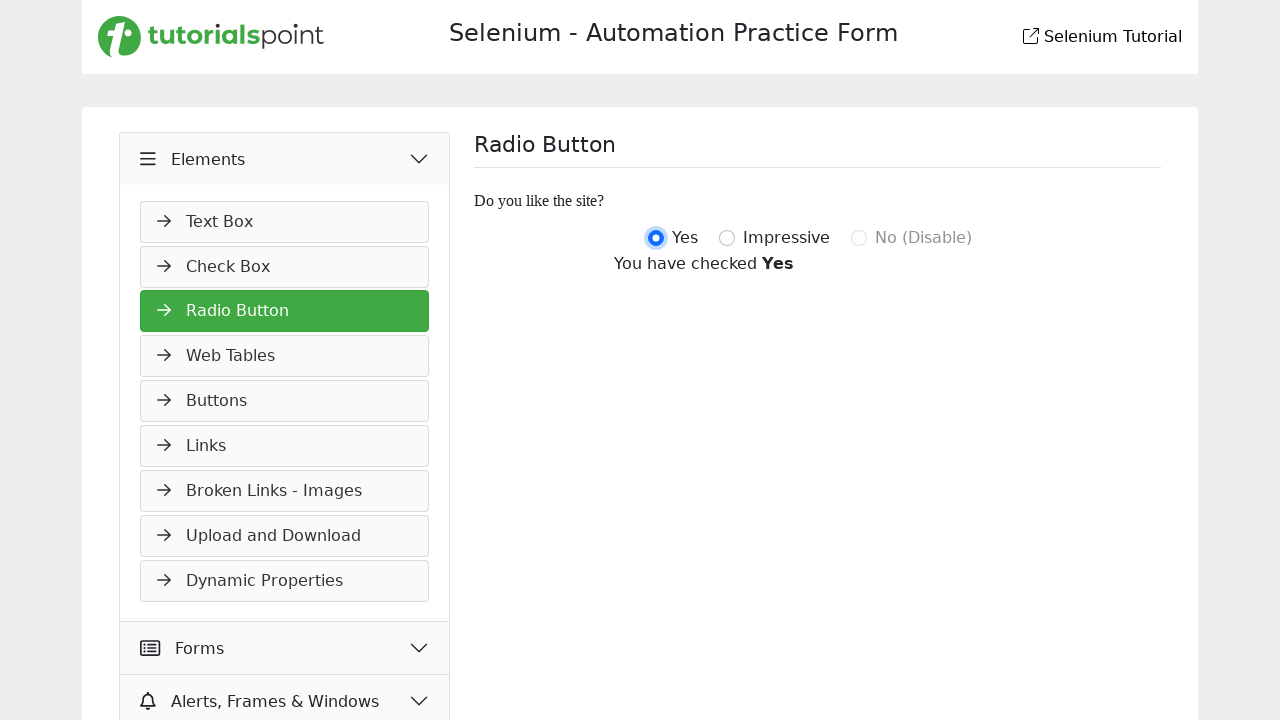